Tests dismissing a JavaScript confirm alert by clicking a button that triggers a confirm dialog, dismissing it, and verifying the cancellation result.

Starting URL: https://automationfc.github.io/basic-form/index.html

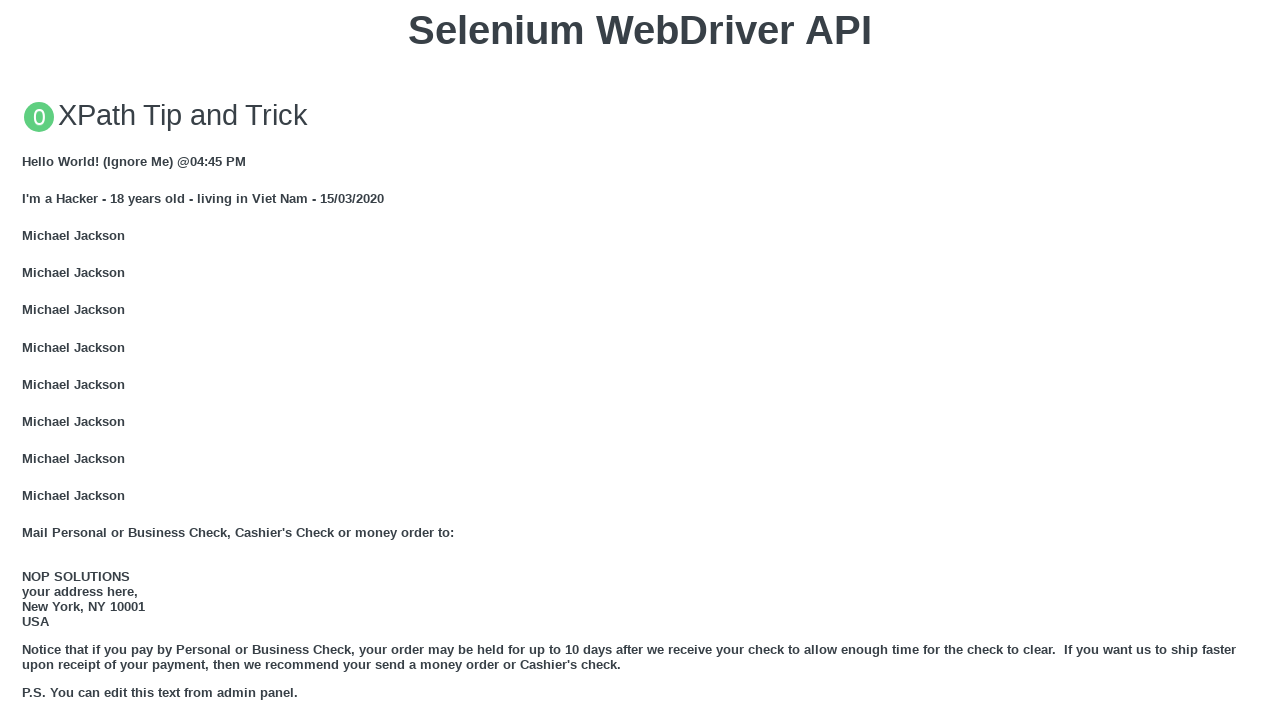

Set up dialog handler to dismiss confirm alerts
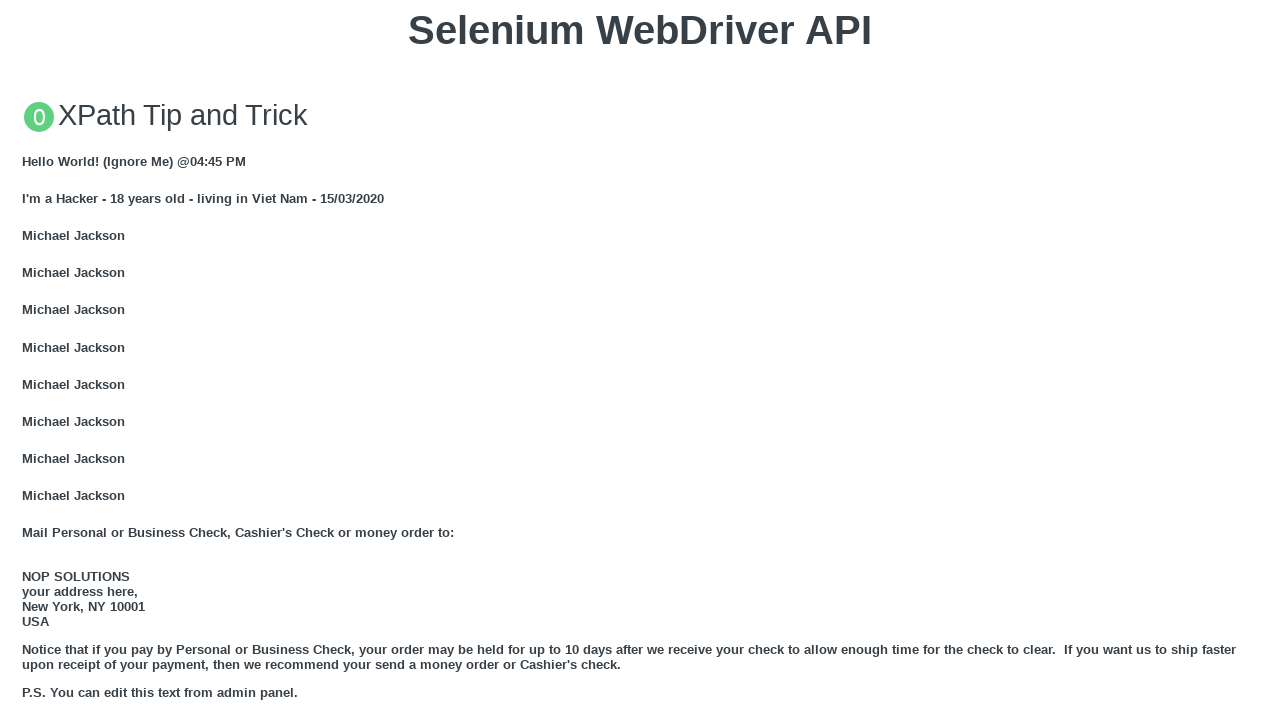

Clicked button to trigger JavaScript confirm dialog at (640, 360) on xpath=//button[text()='Click for JS Confirm']
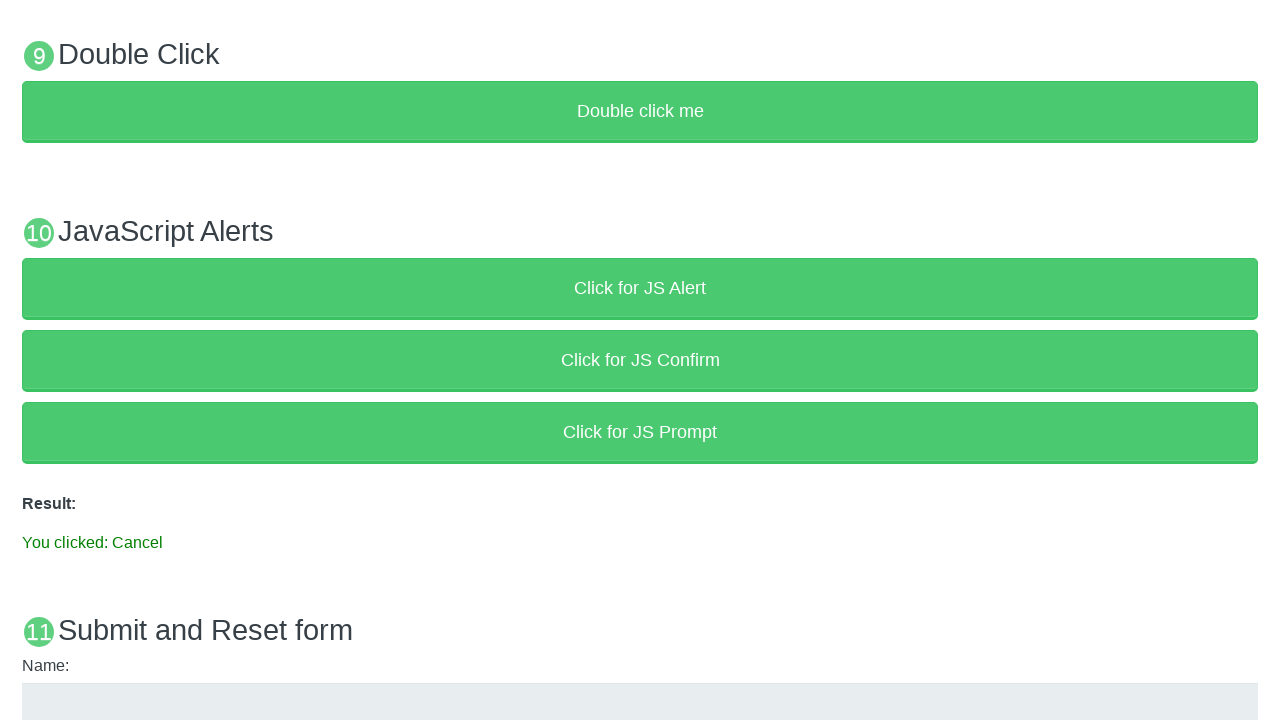

Result element appeared on page
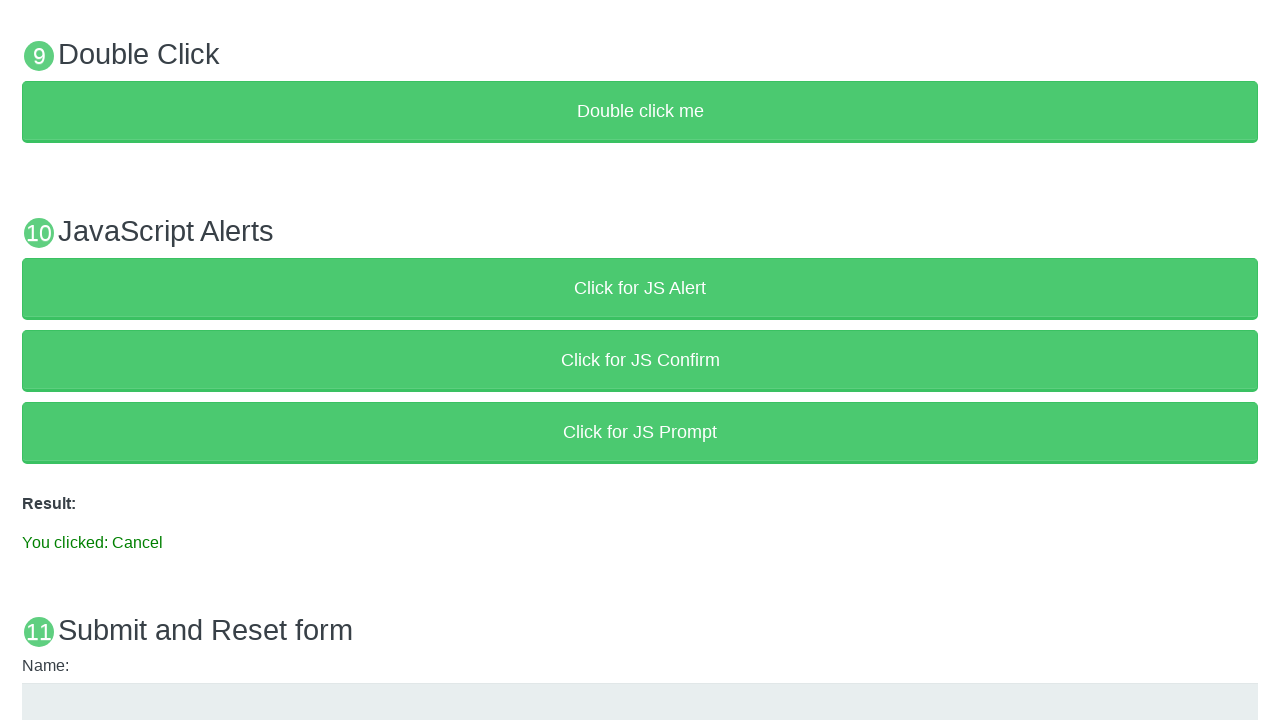

Verified result text shows 'You clicked: Cancel'
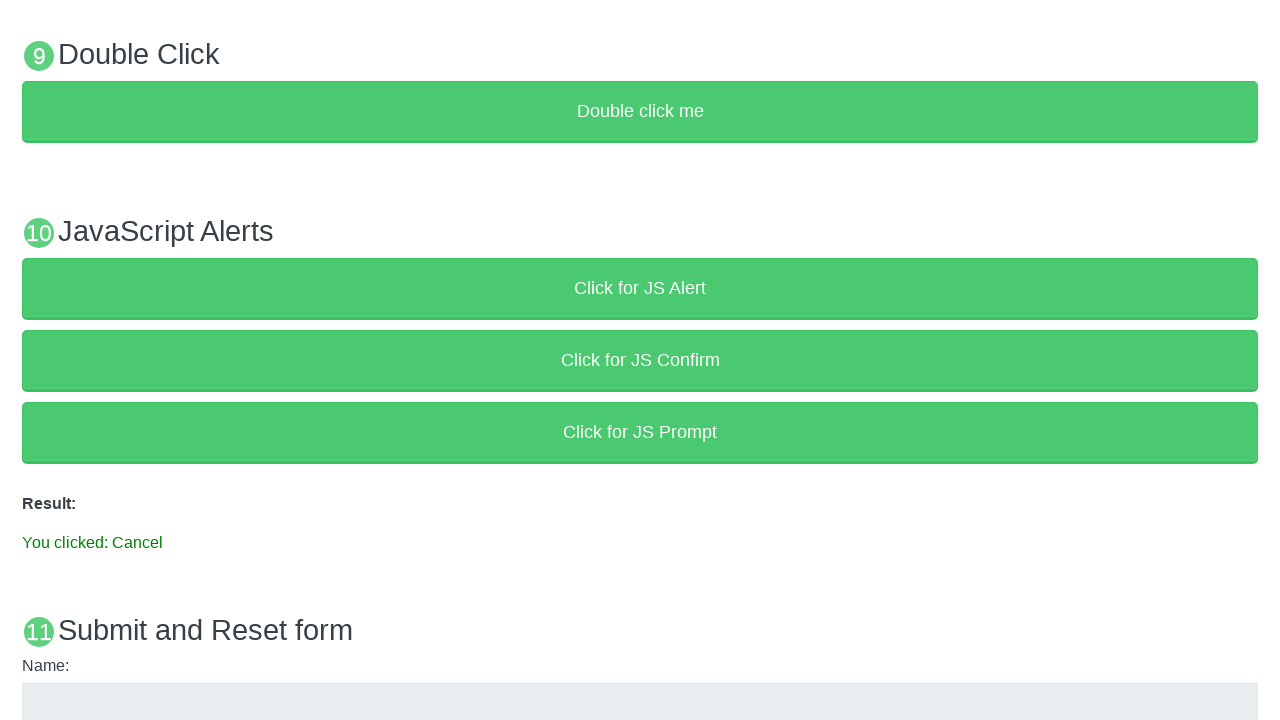

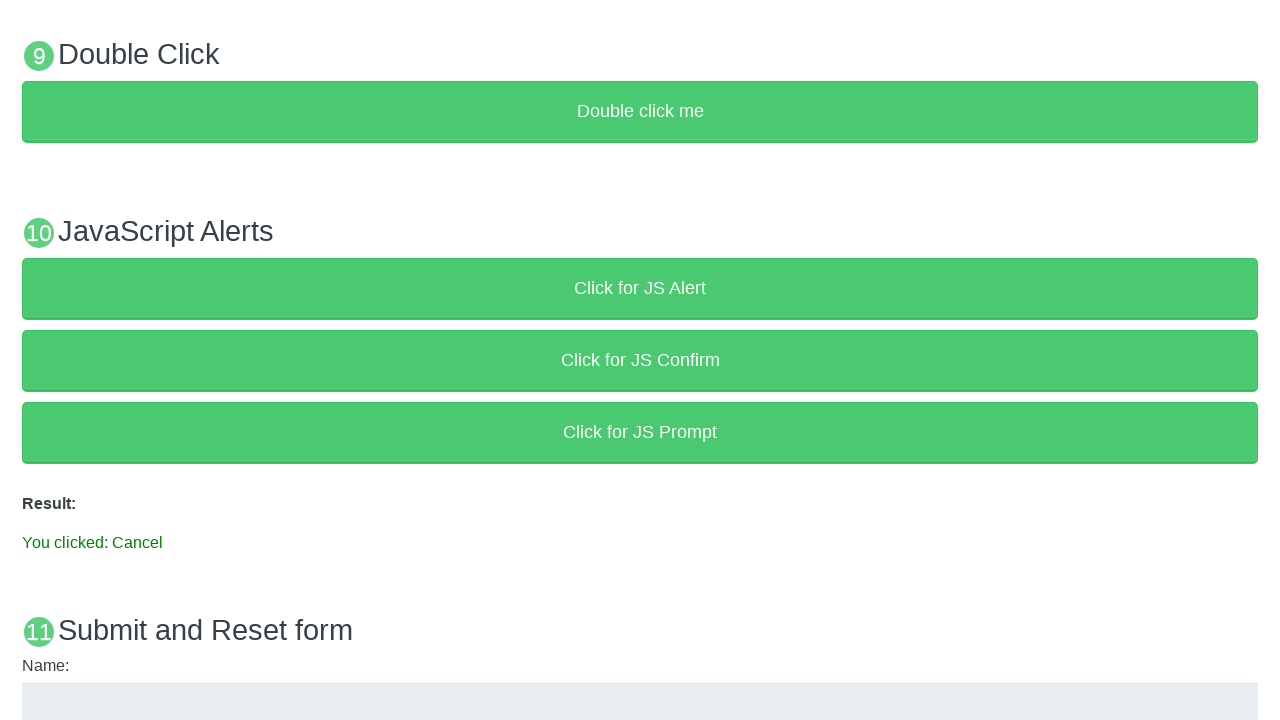